Tests waiting for a loading spinner to disappear before verifying the result message is visible

Starting URL: https://the-internet.herokuapp.com/dynamic_loading/1

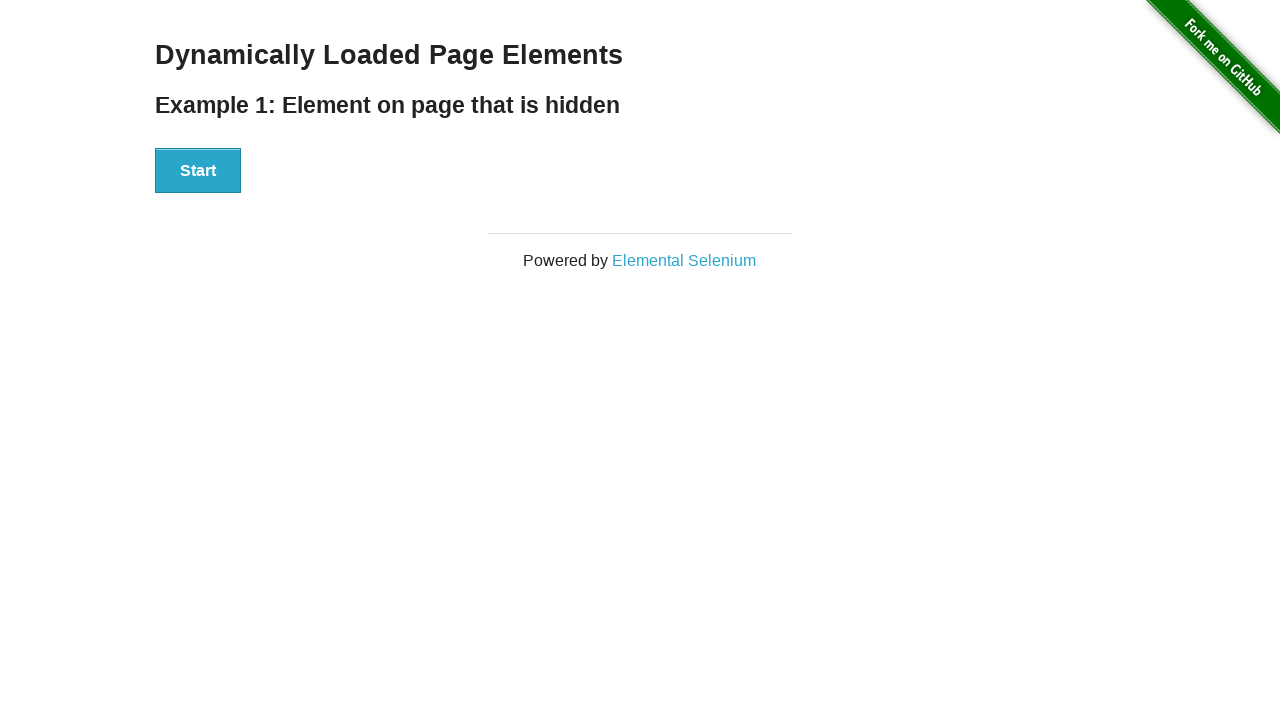

Clicked the Start button at (198, 171) on #start button
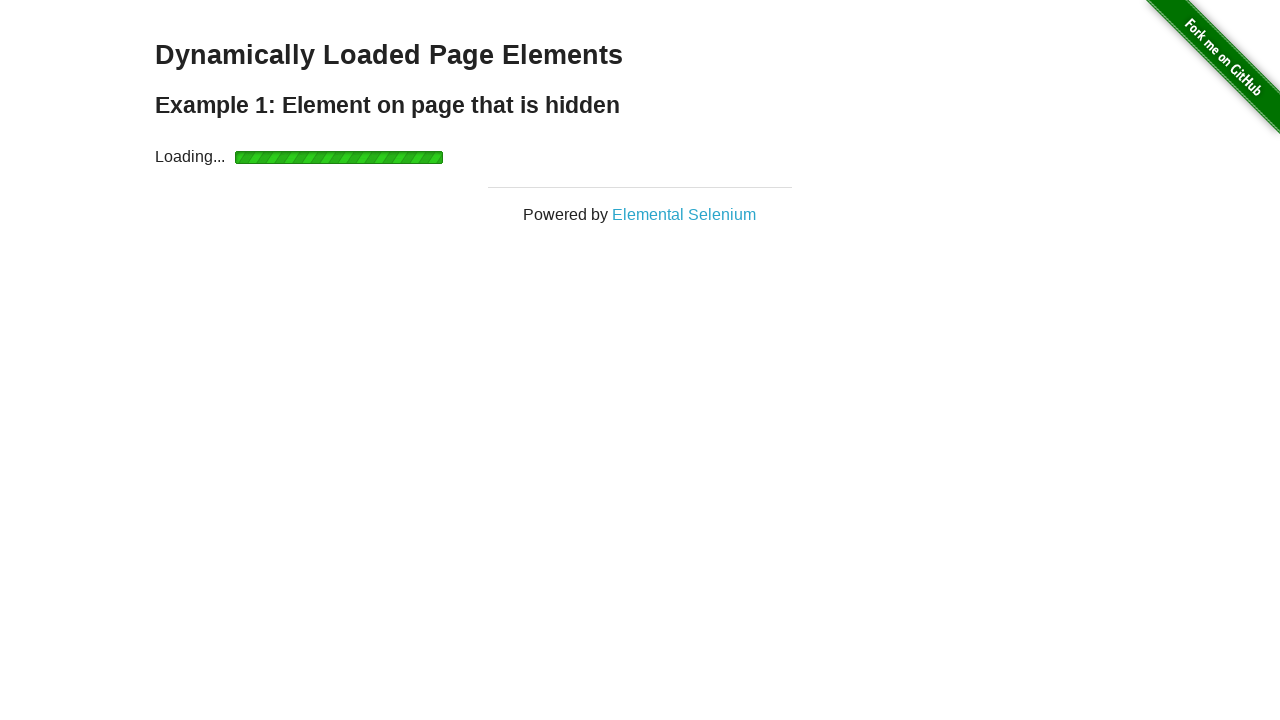

Loading spinner disappeared
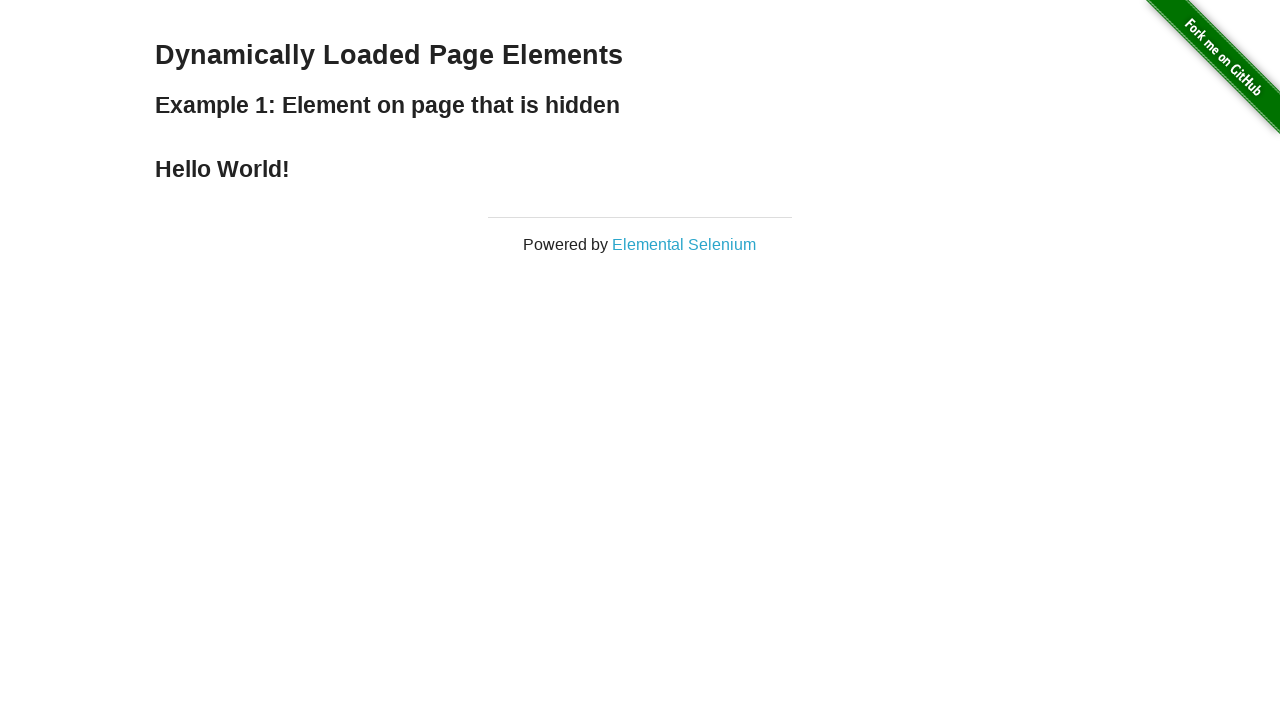

Result message became visible
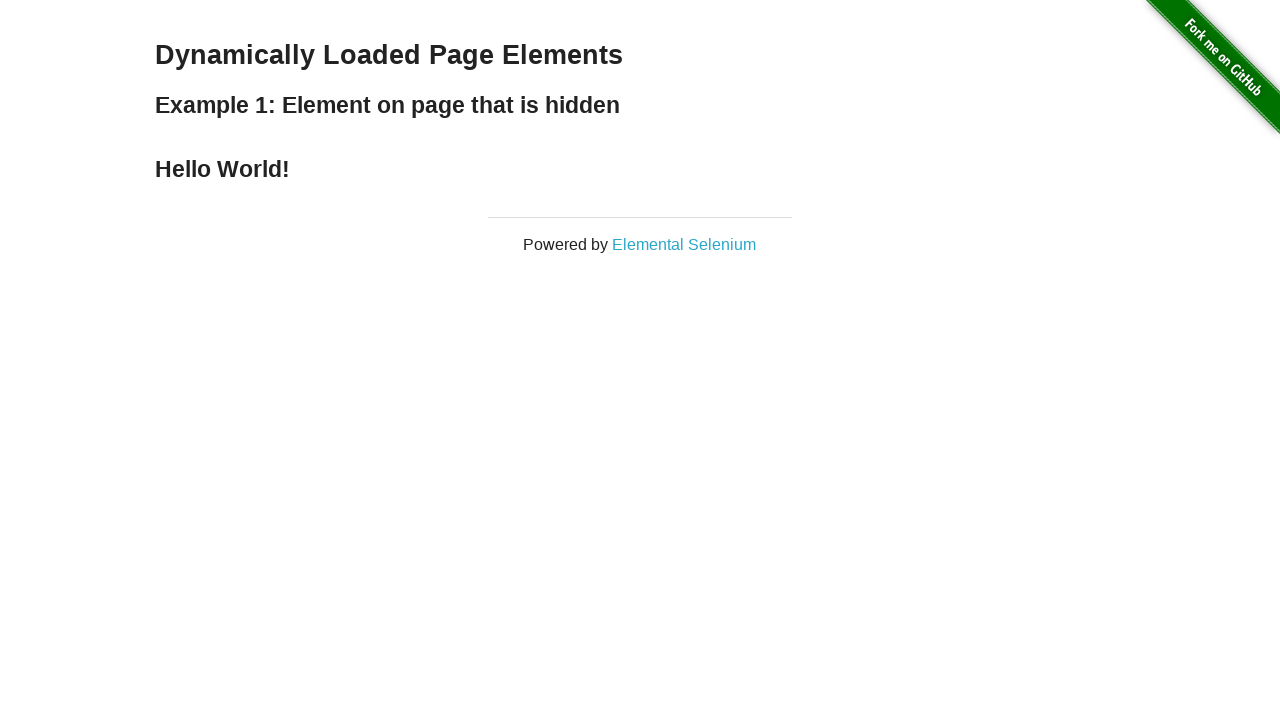

Retrieved result text: 
    Hello World!
  
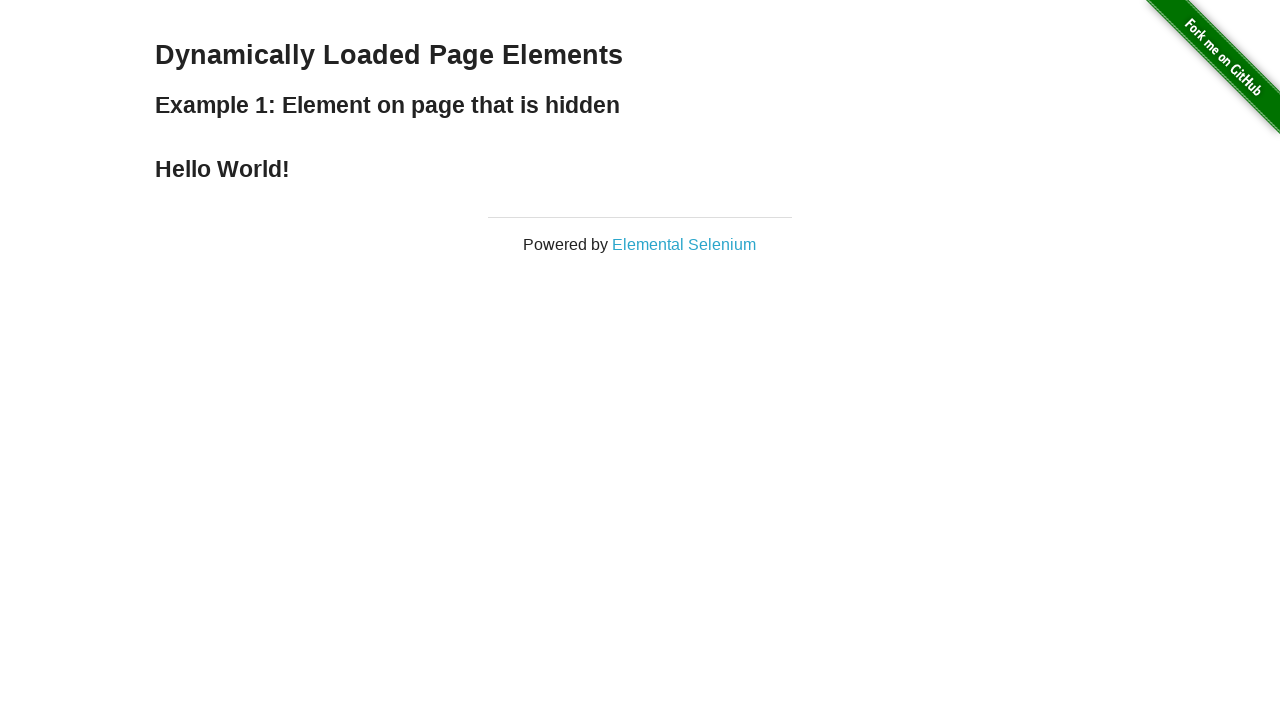

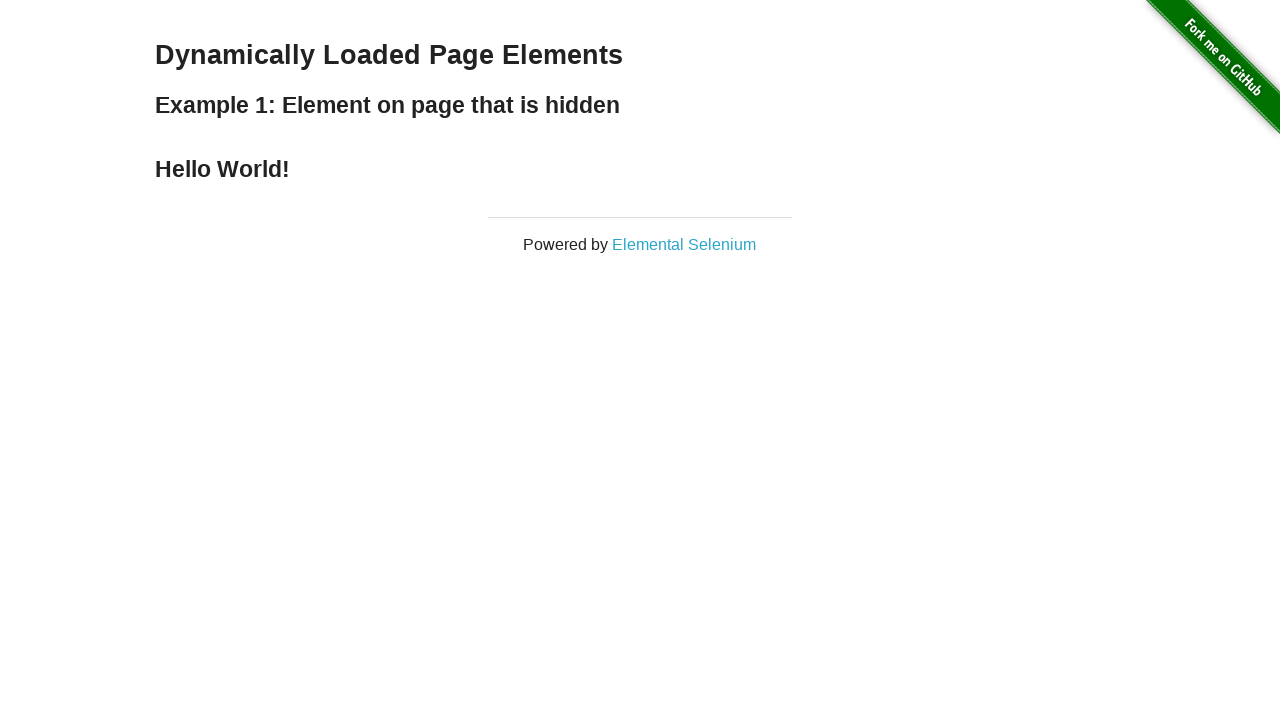